Navigates to the Automation Exercise homepage, clicks on the Test Cases link, and verifies that the user is navigated to the Test Cases page successfully.

Starting URL: https://automationexercise.com/

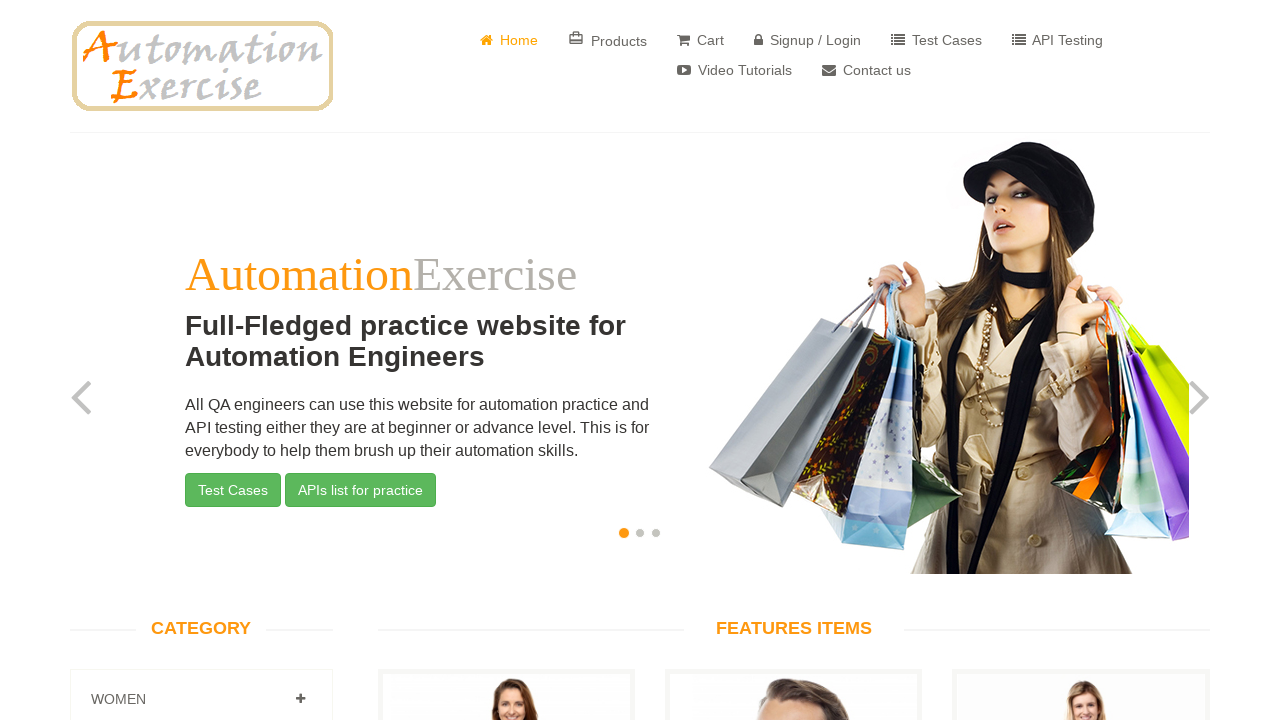

Homepage loaded - website logo visible
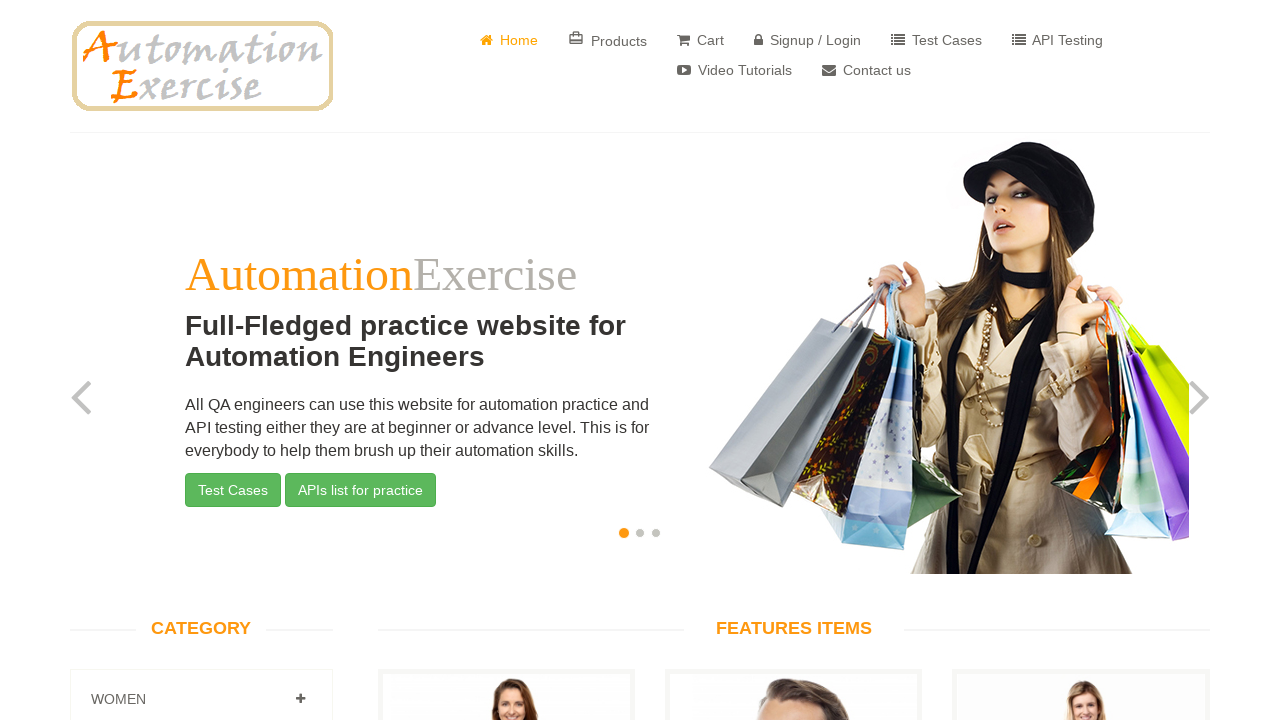

Clicked on Test Cases link in navigation at (936, 40) on a[href='/test_cases']
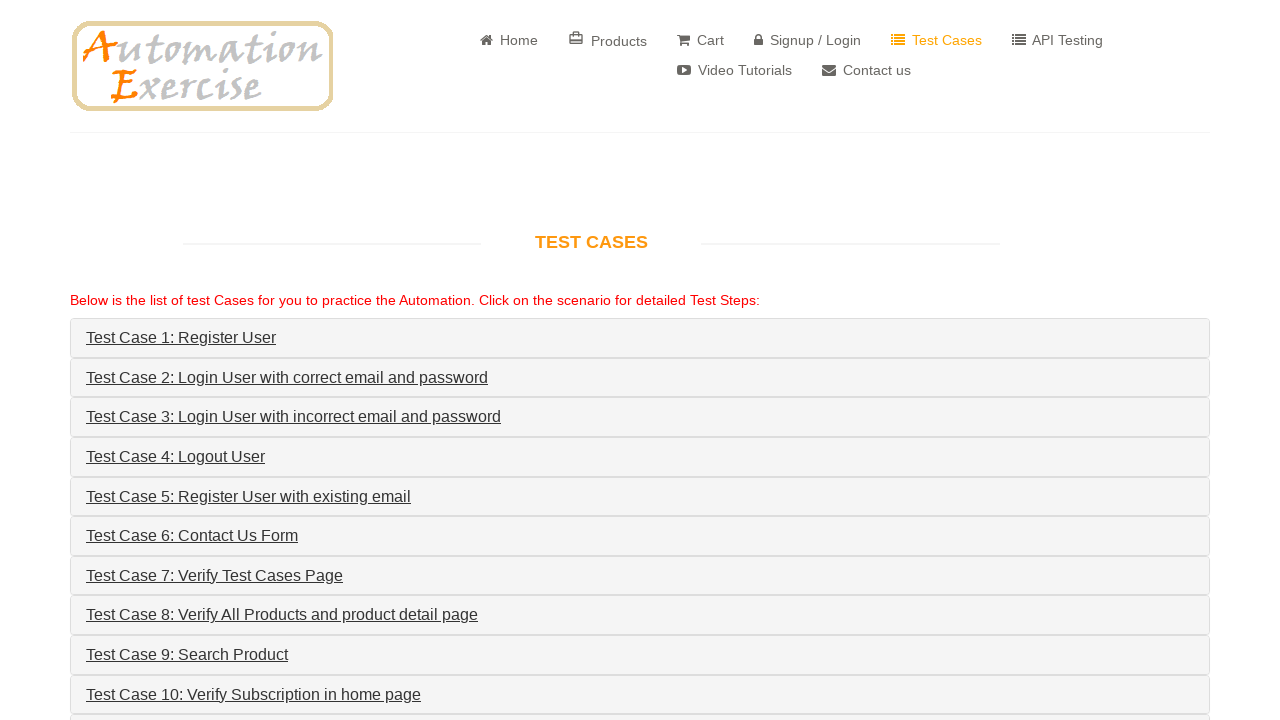

Successfully navigated to Test Cases page URL
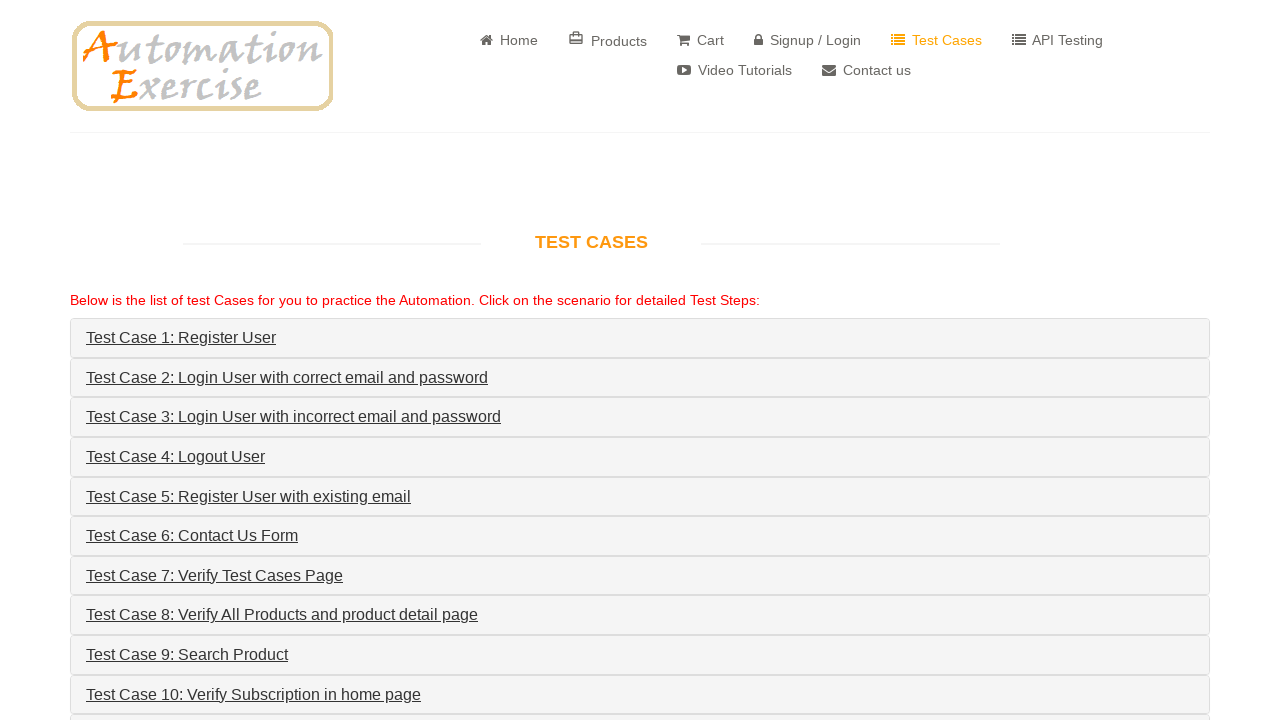

Test Cases page title verified - 'Test Cases' heading visible
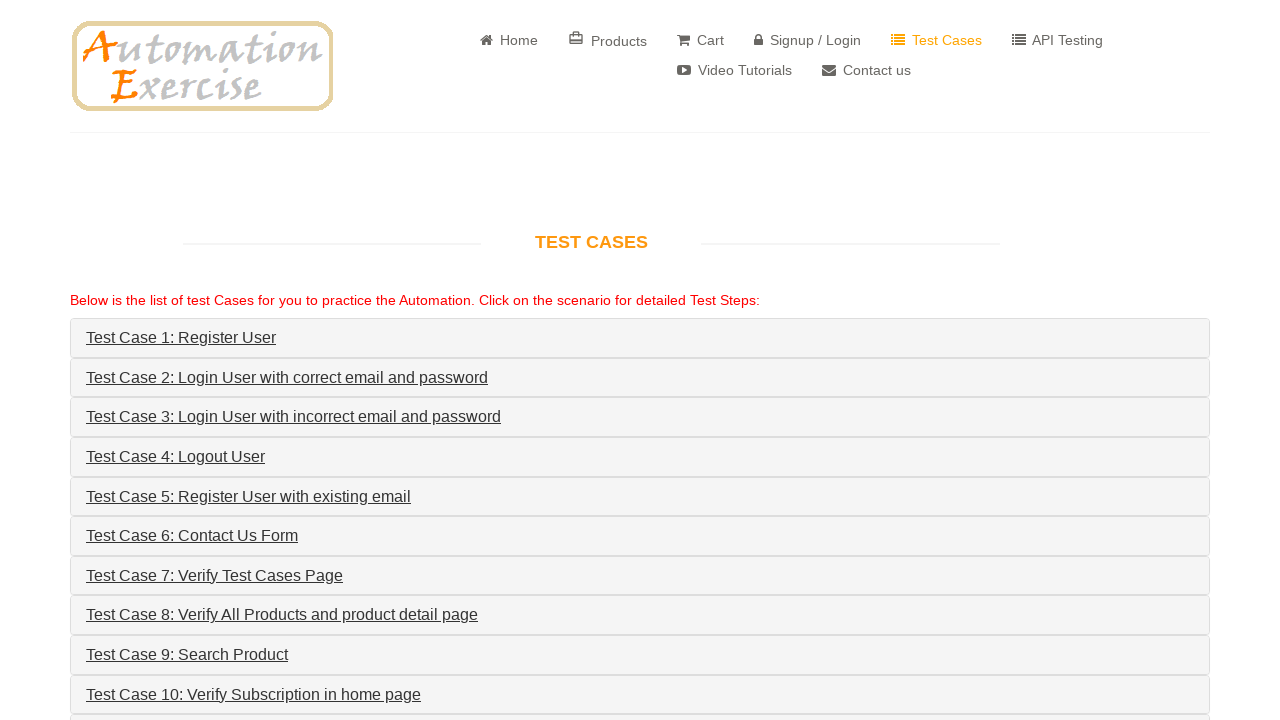

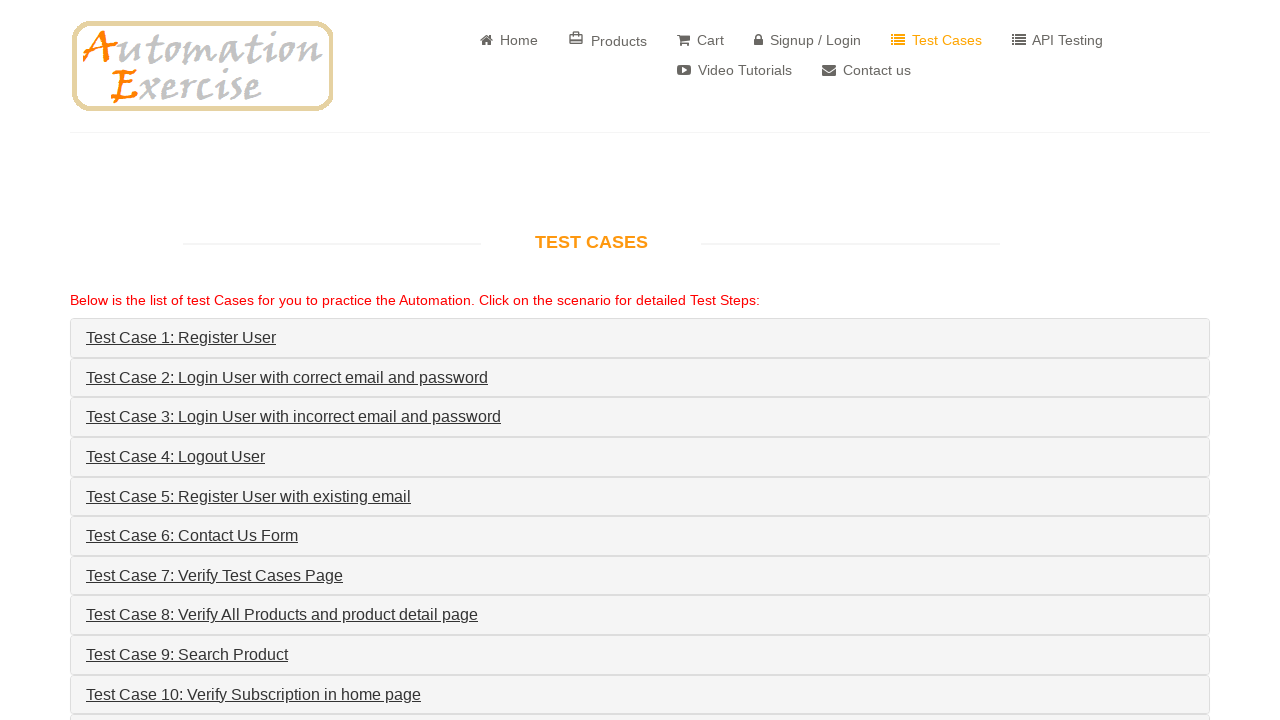